Navigates to HDFC Bank website and maximizes the browser window, originally intended to take a screenshot

Starting URL: https://v1.hdfcbank.com/

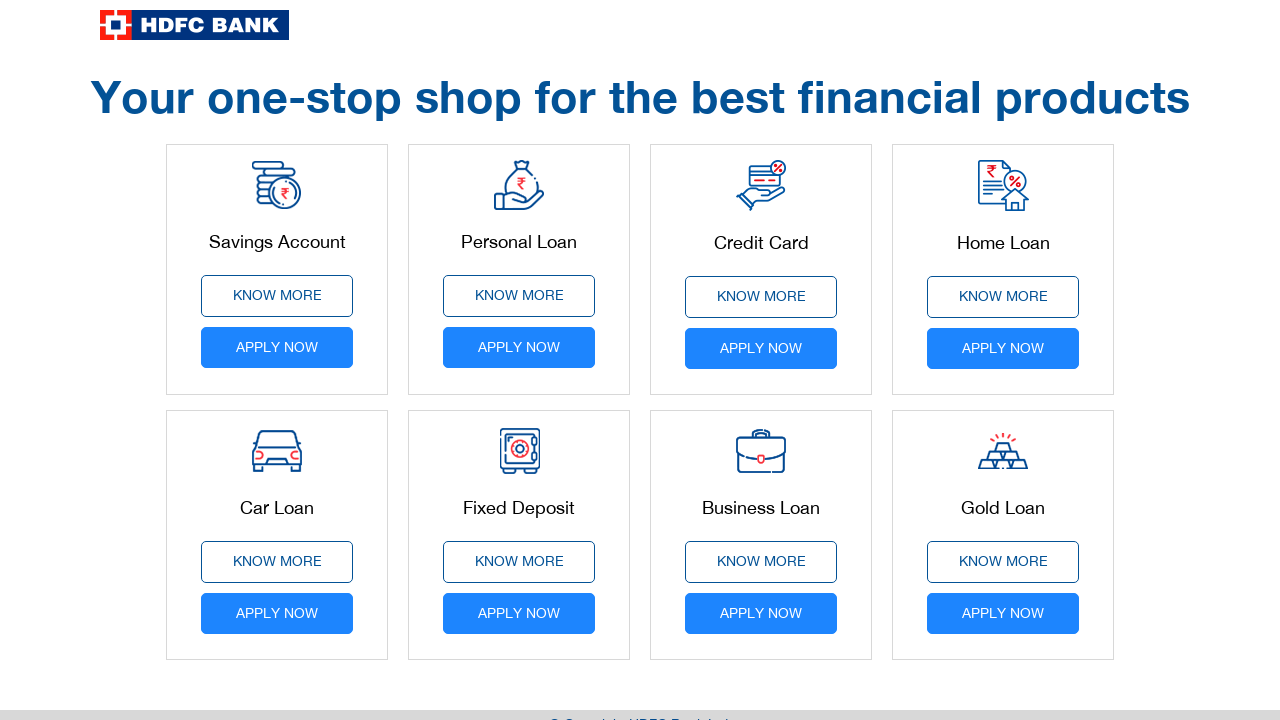

Set viewport size to 1920x1080 to maximize browser window
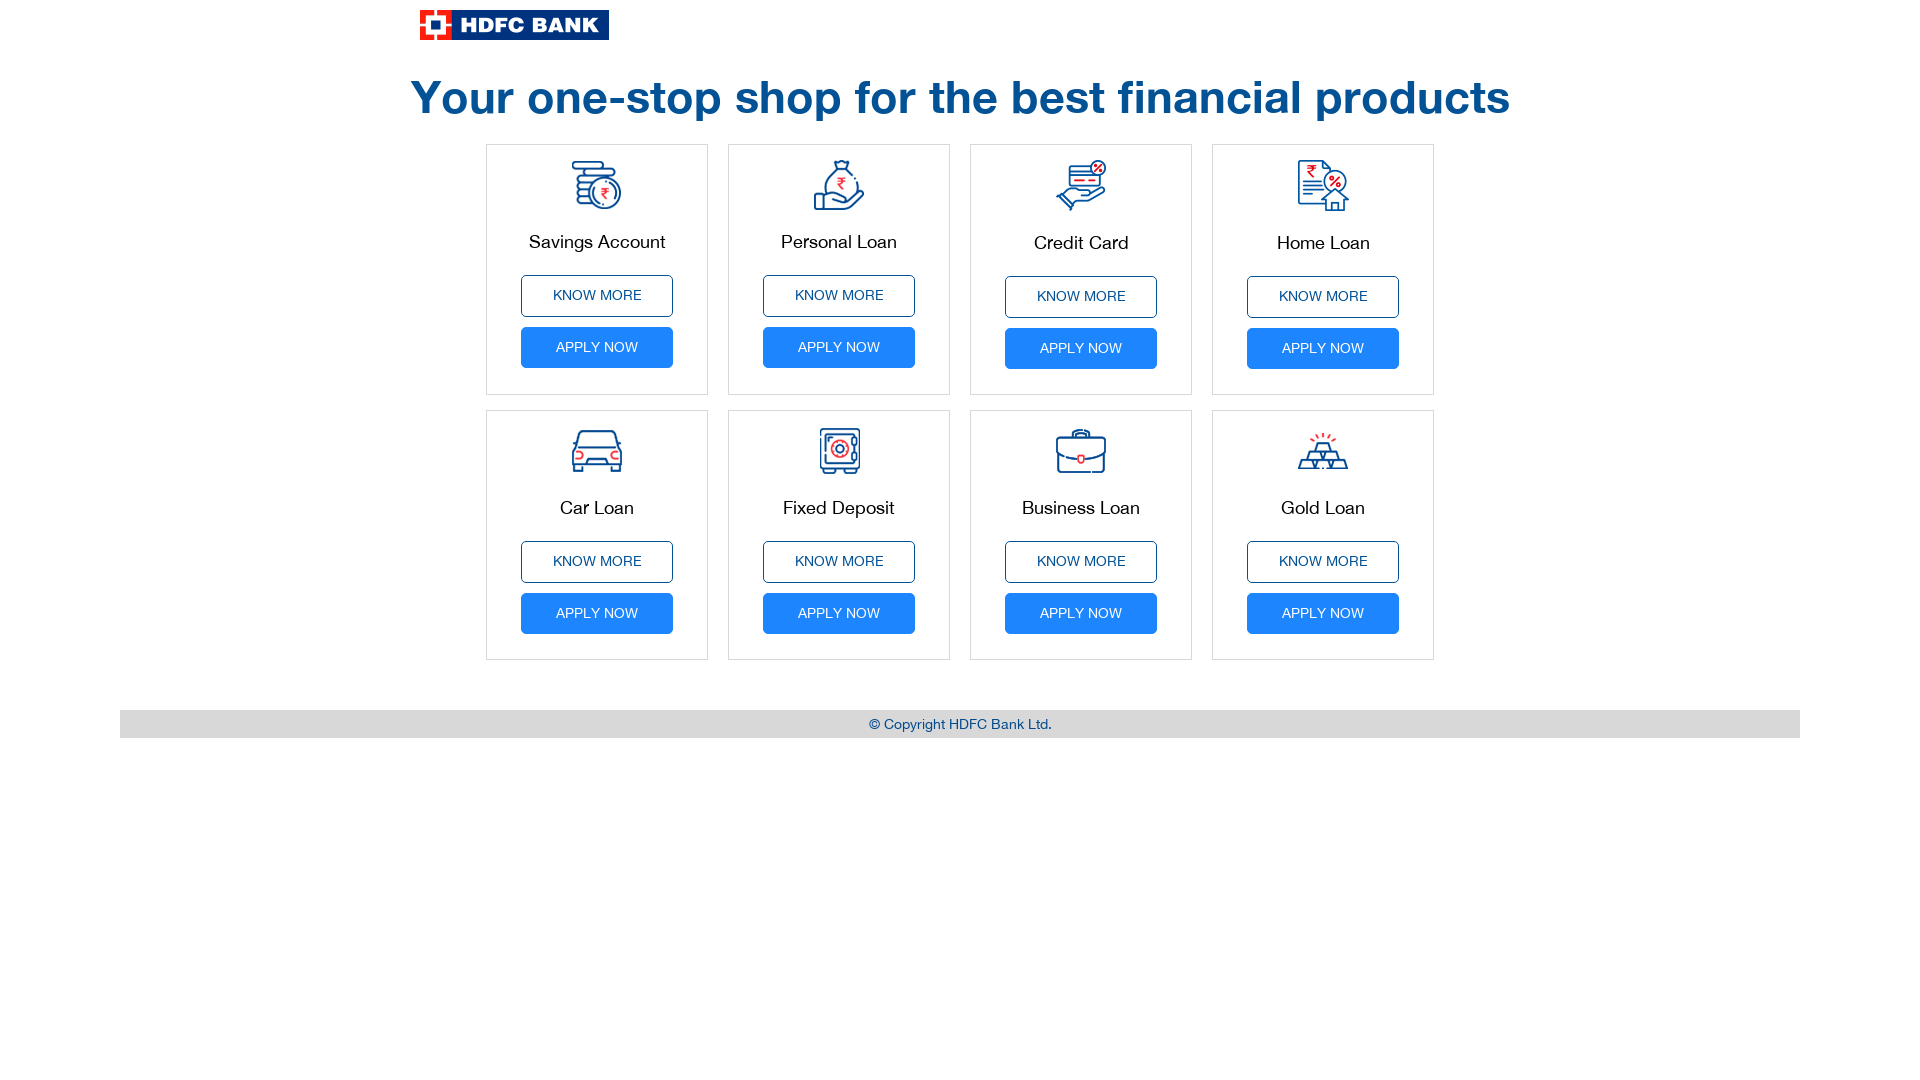

Waited for HDFC Bank website to fully load (network idle)
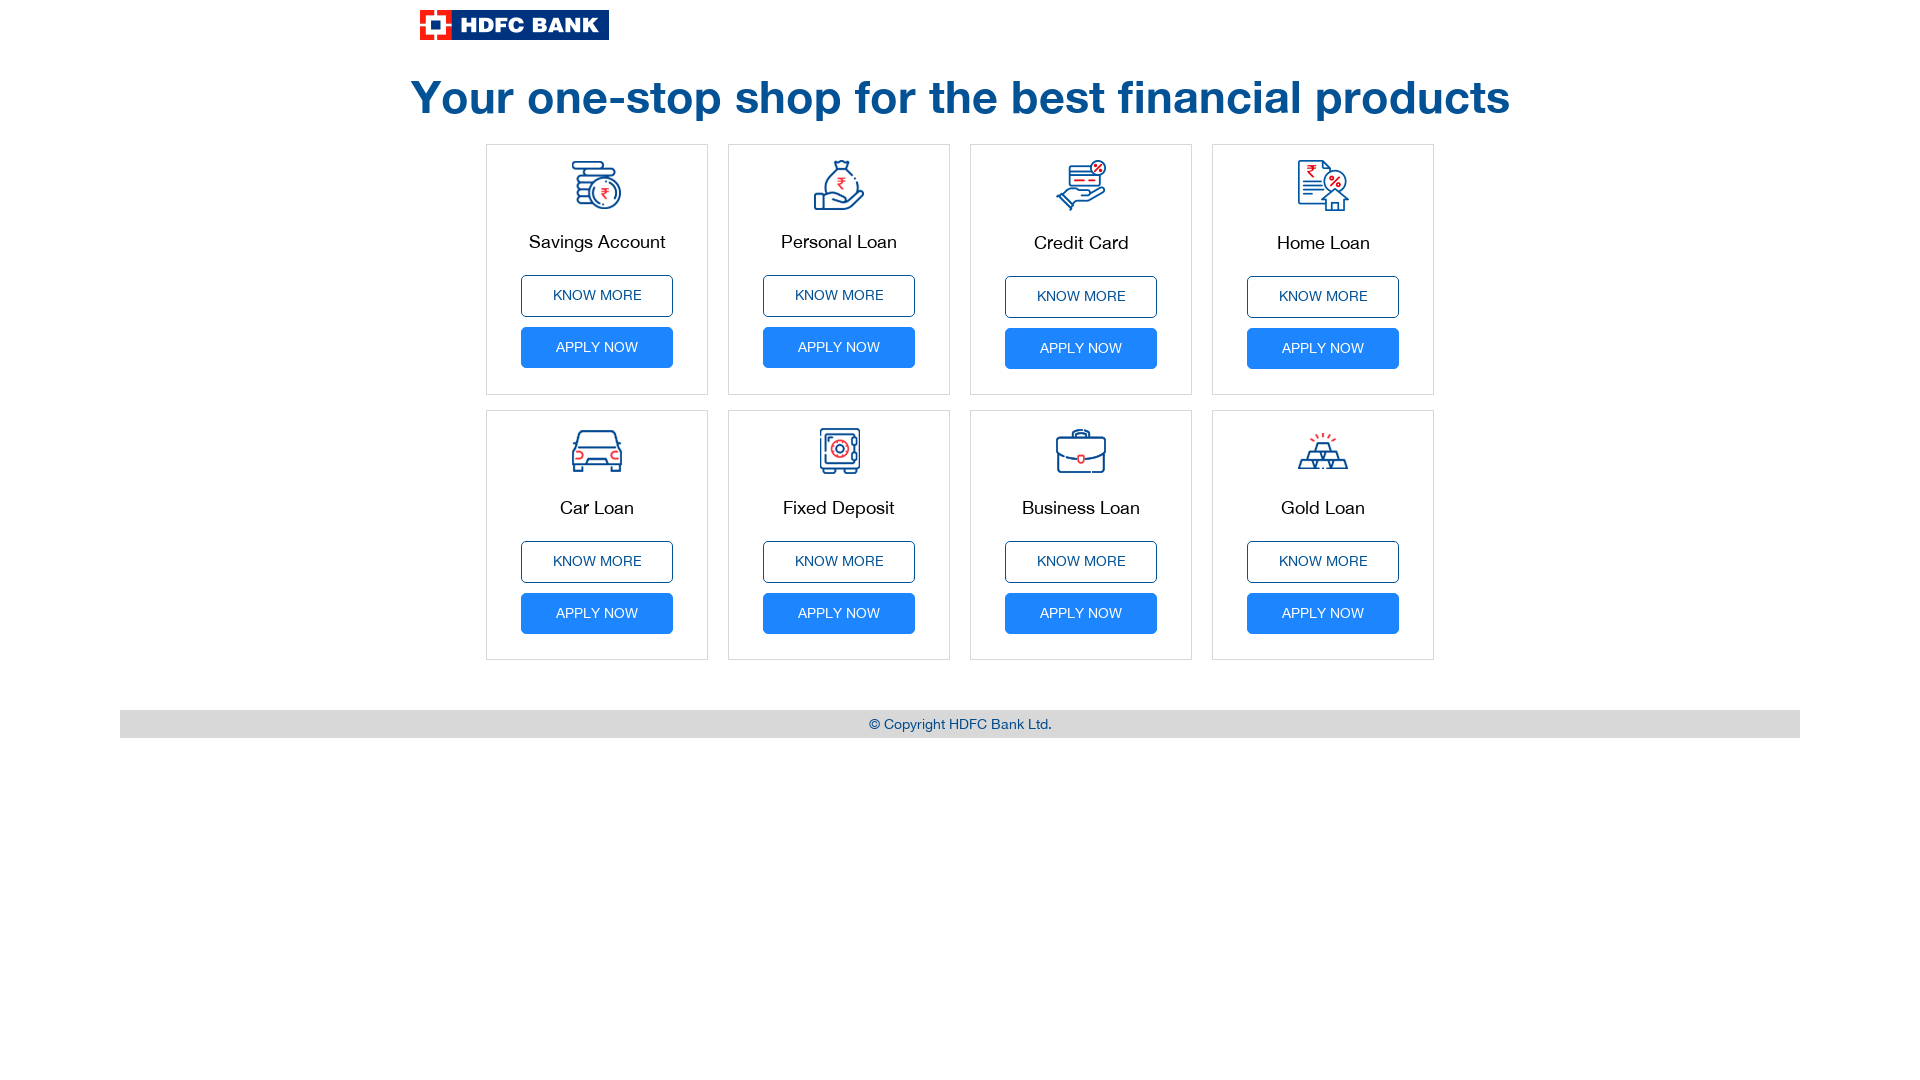

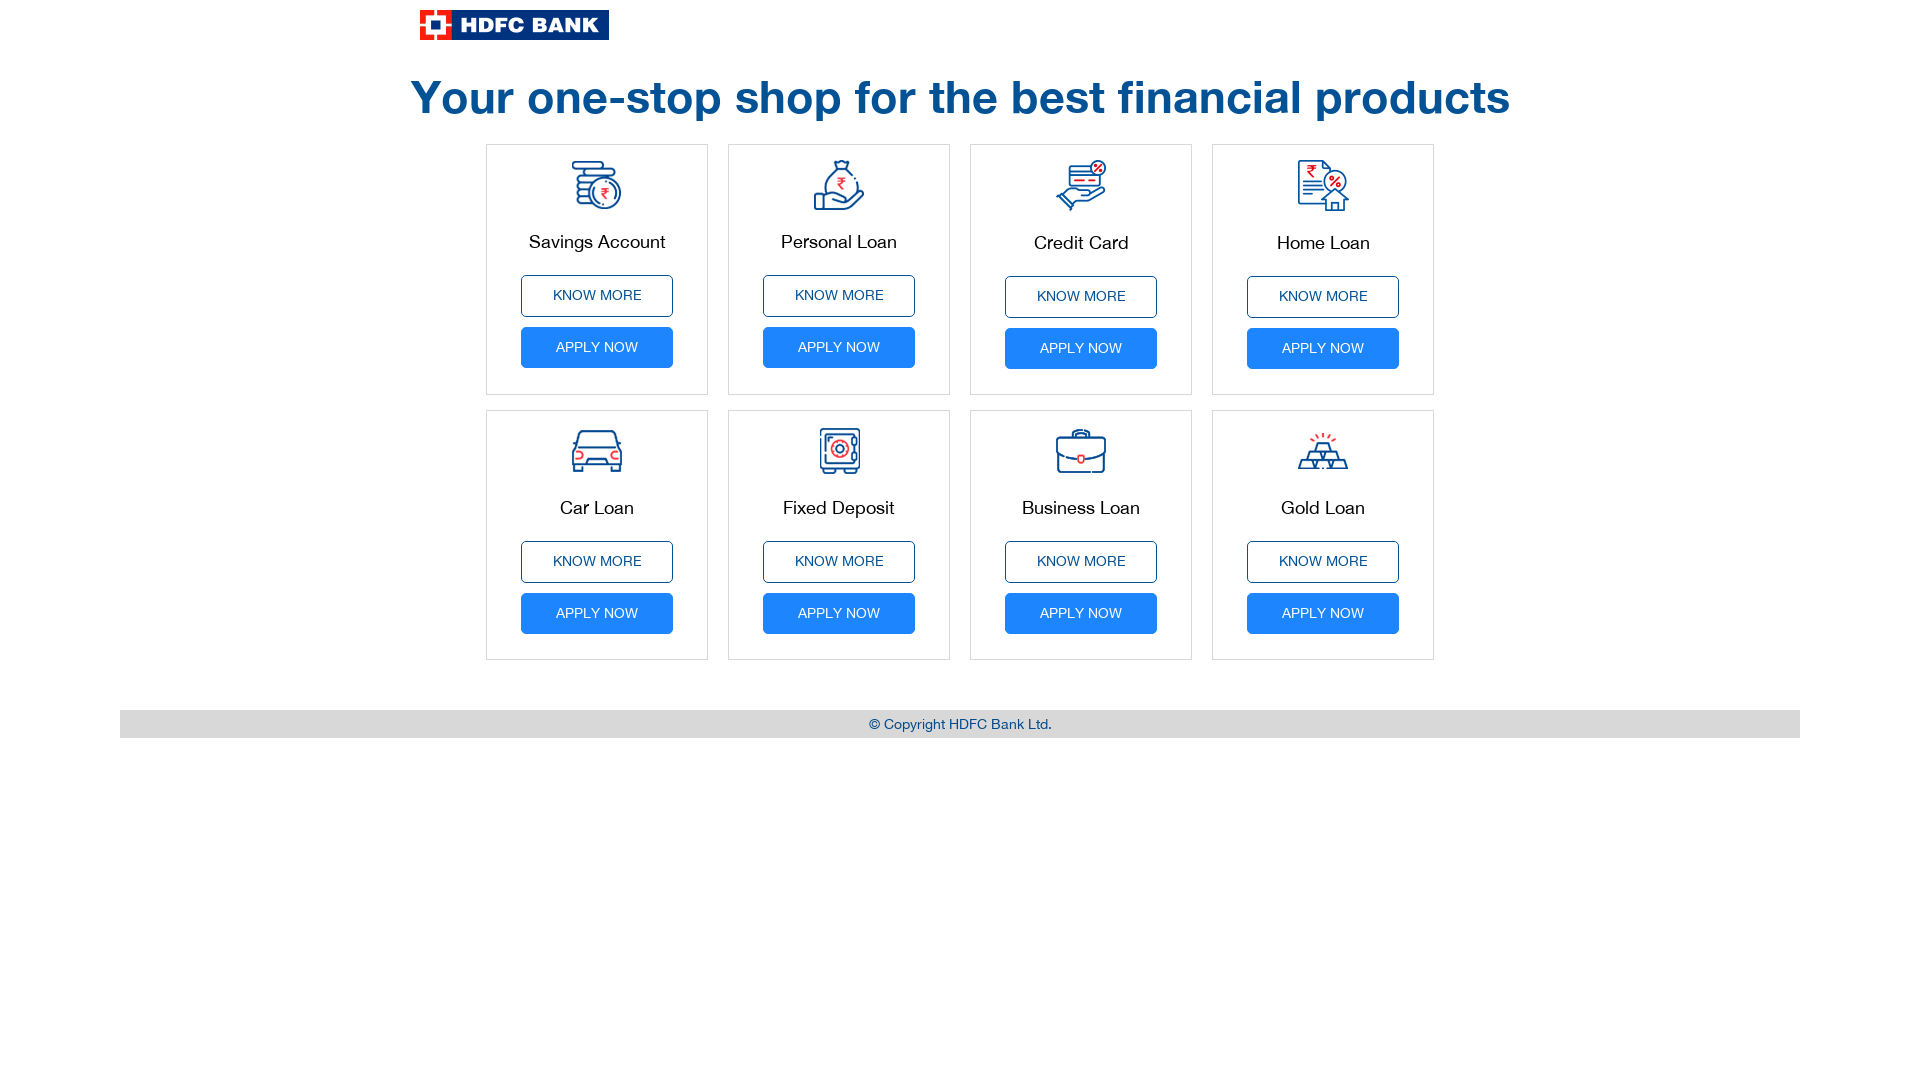